Tests alert handling functionality by triggering both standard and confirmation alerts with a name input, then accepting and dismissing them respectively

Starting URL: https://rahulshettyacademy.com/AutomationPractice/

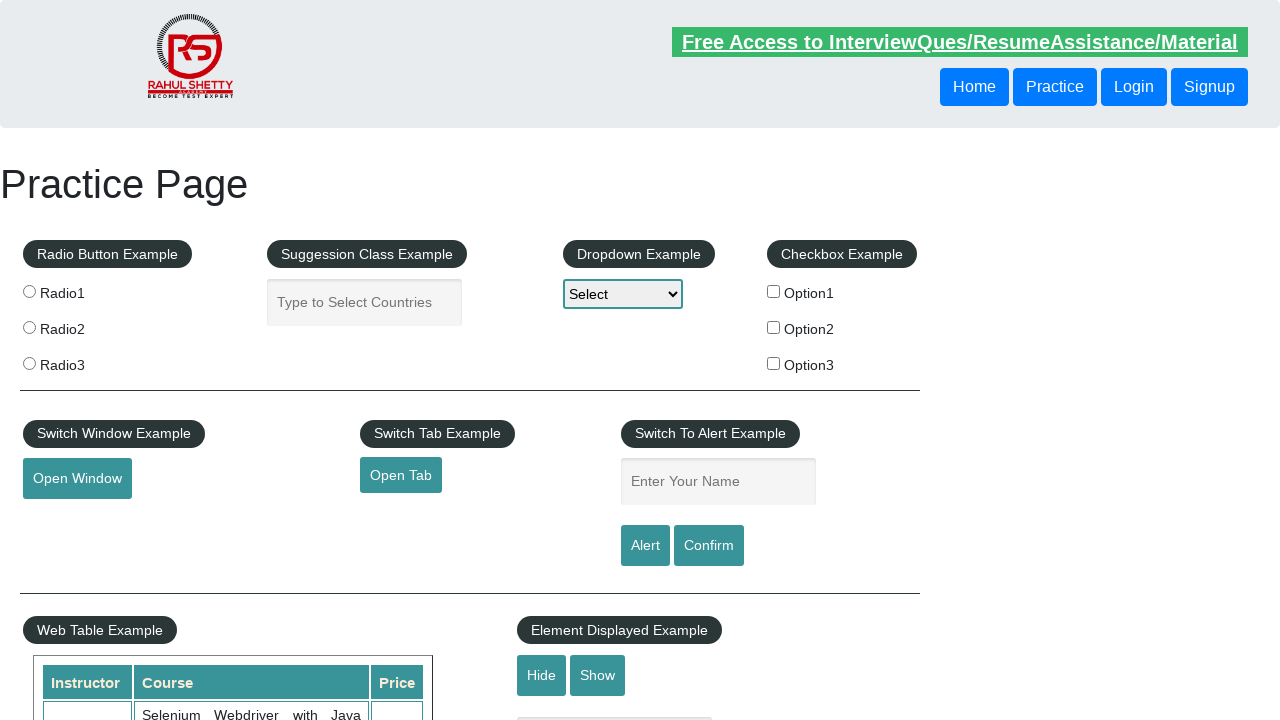

Filled name field with 'Akash' for standard alert test on #name
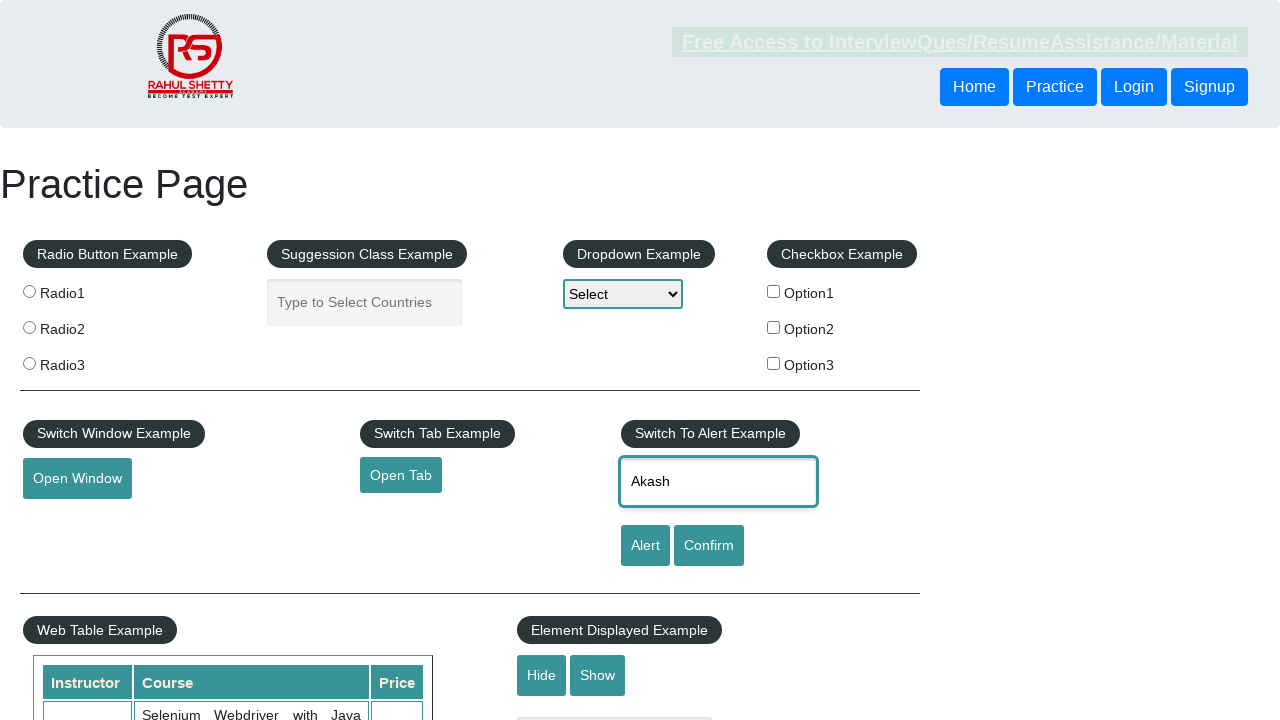

Clicked alert button to trigger standard alert at (645, 546) on #alertbtn
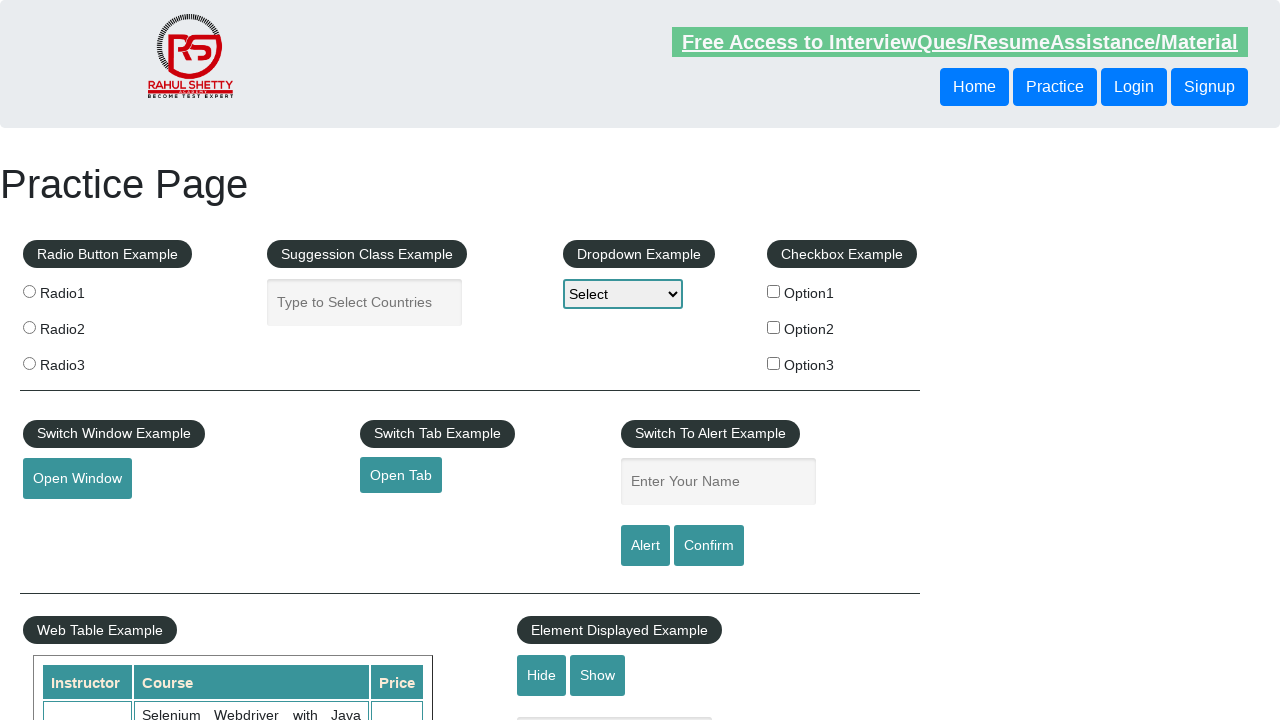

Accepted the standard alert dialog
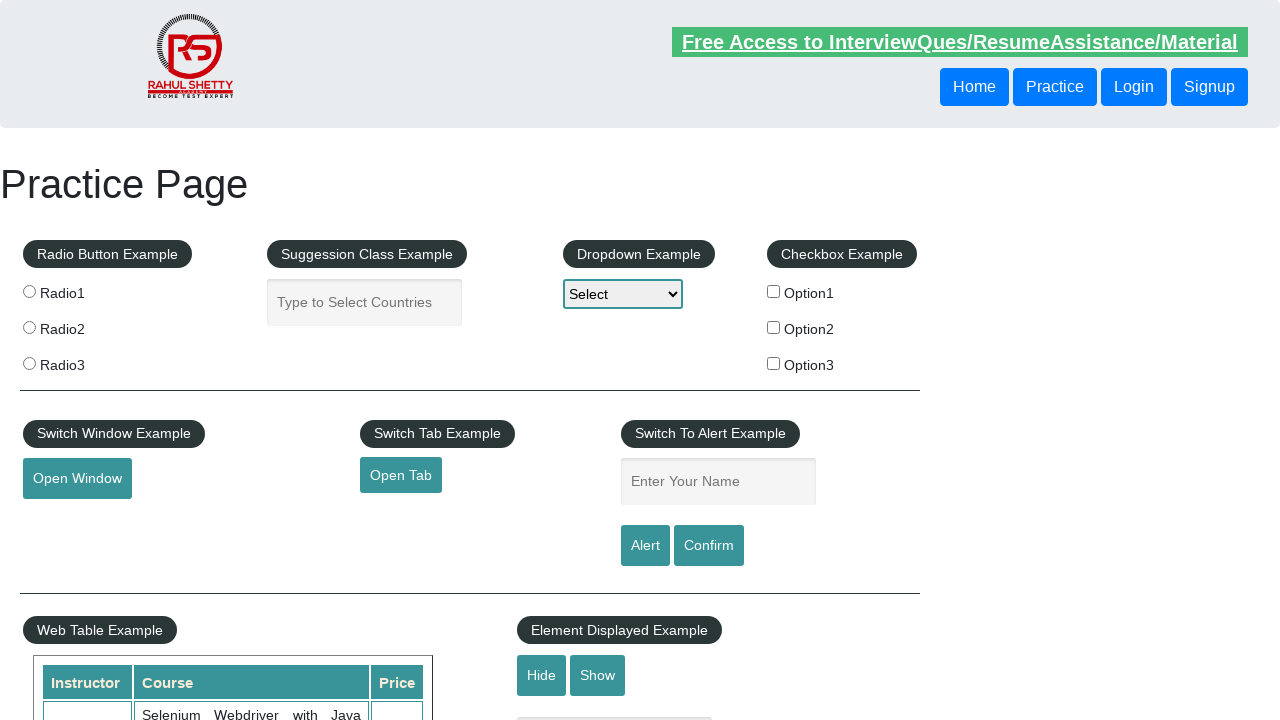

Filled name field with 'Akash' for confirmation alert test on #name
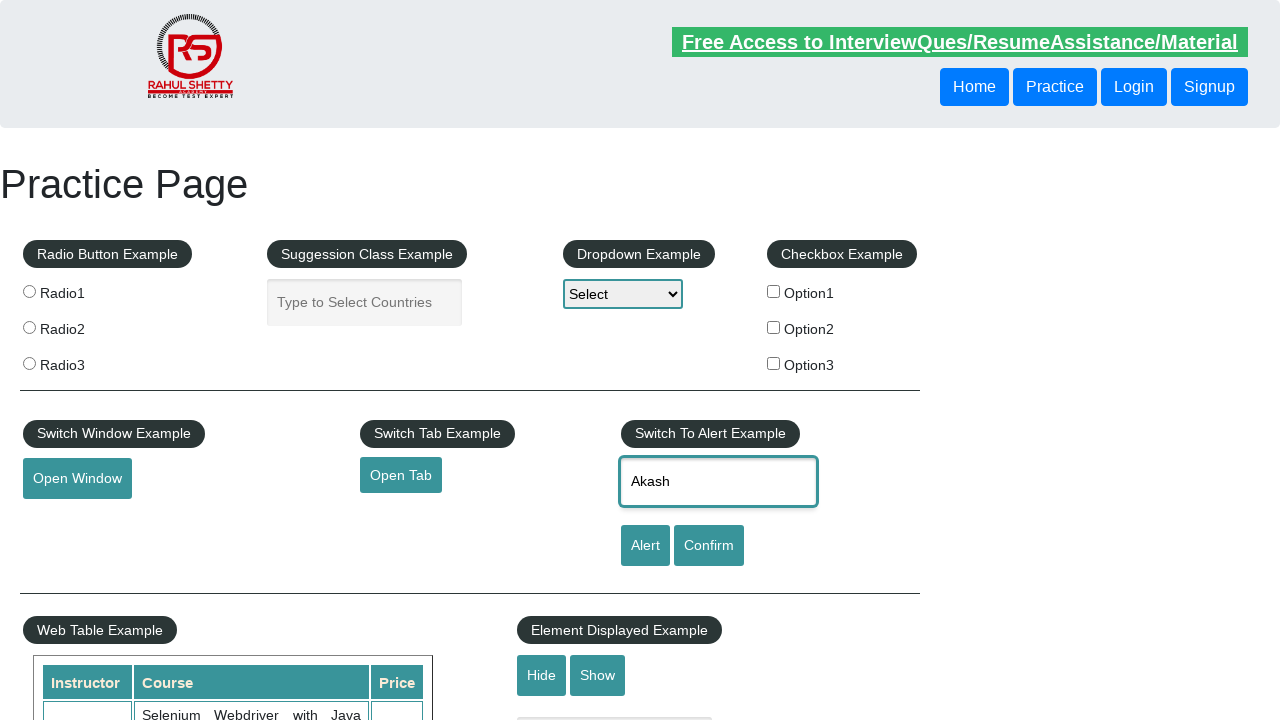

Clicked confirm button to trigger confirmation alert at (709, 546) on #confirmbtn
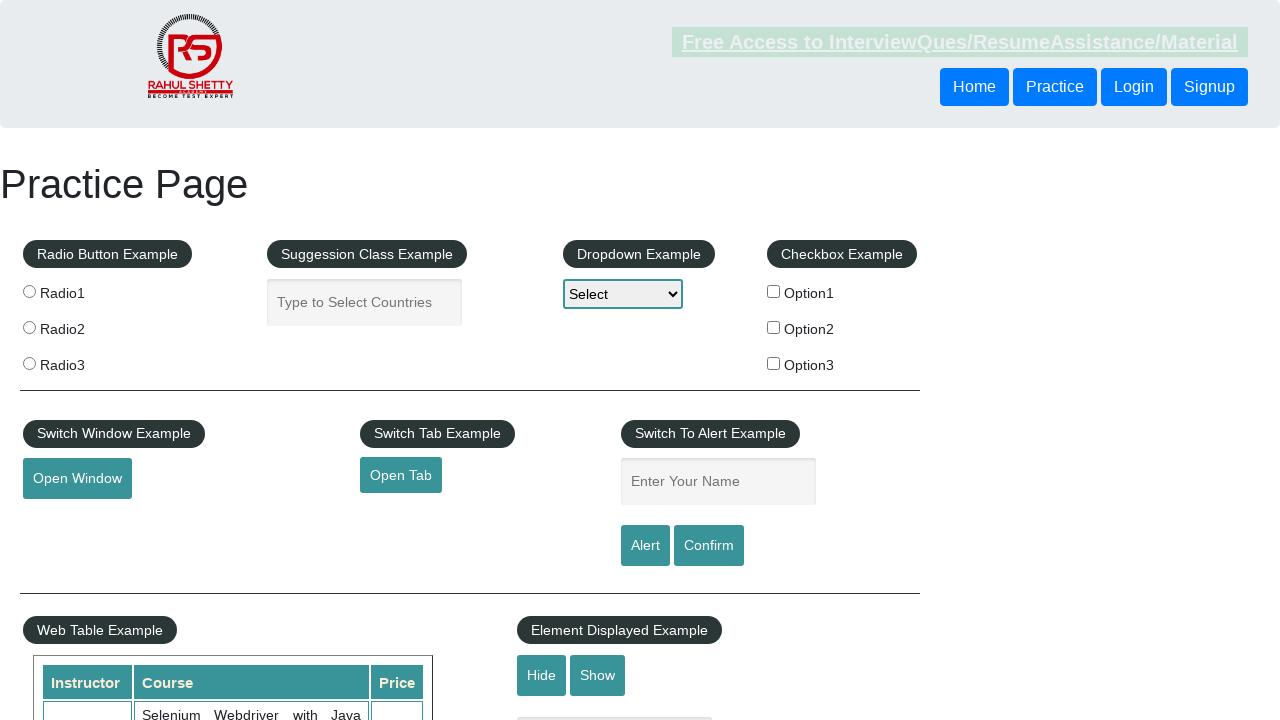

Dismissed the confirmation alert dialog
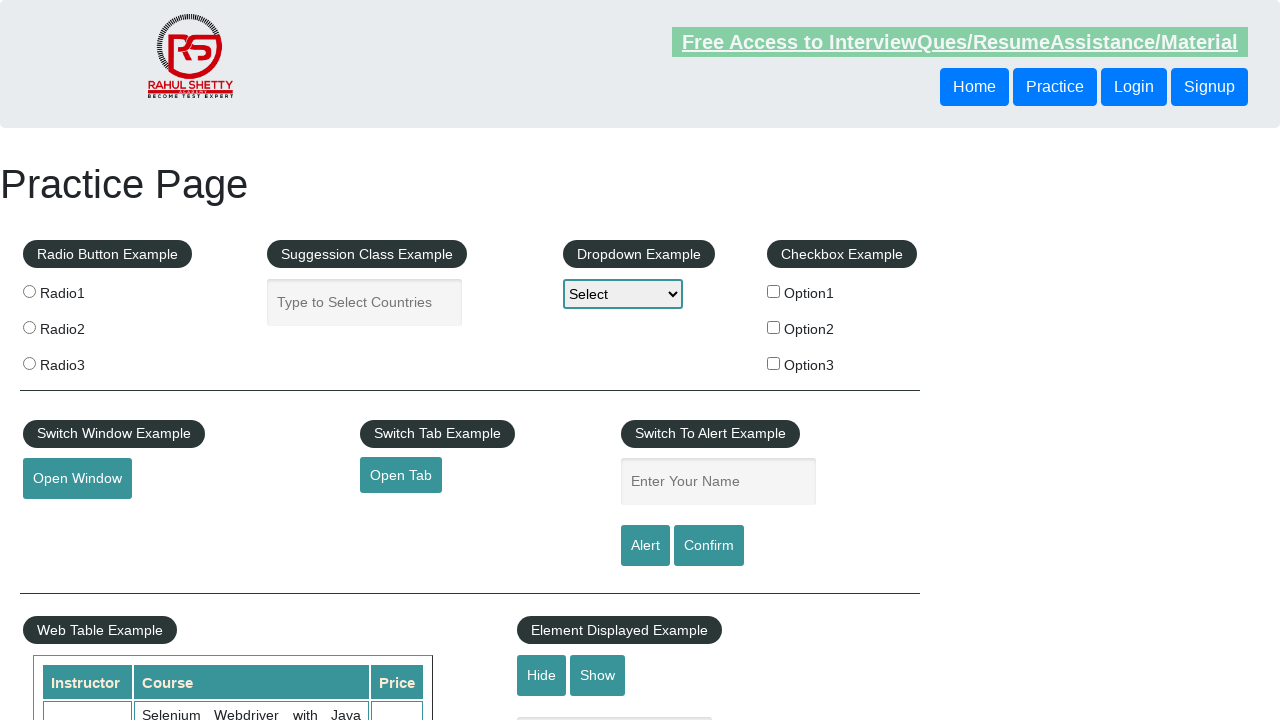

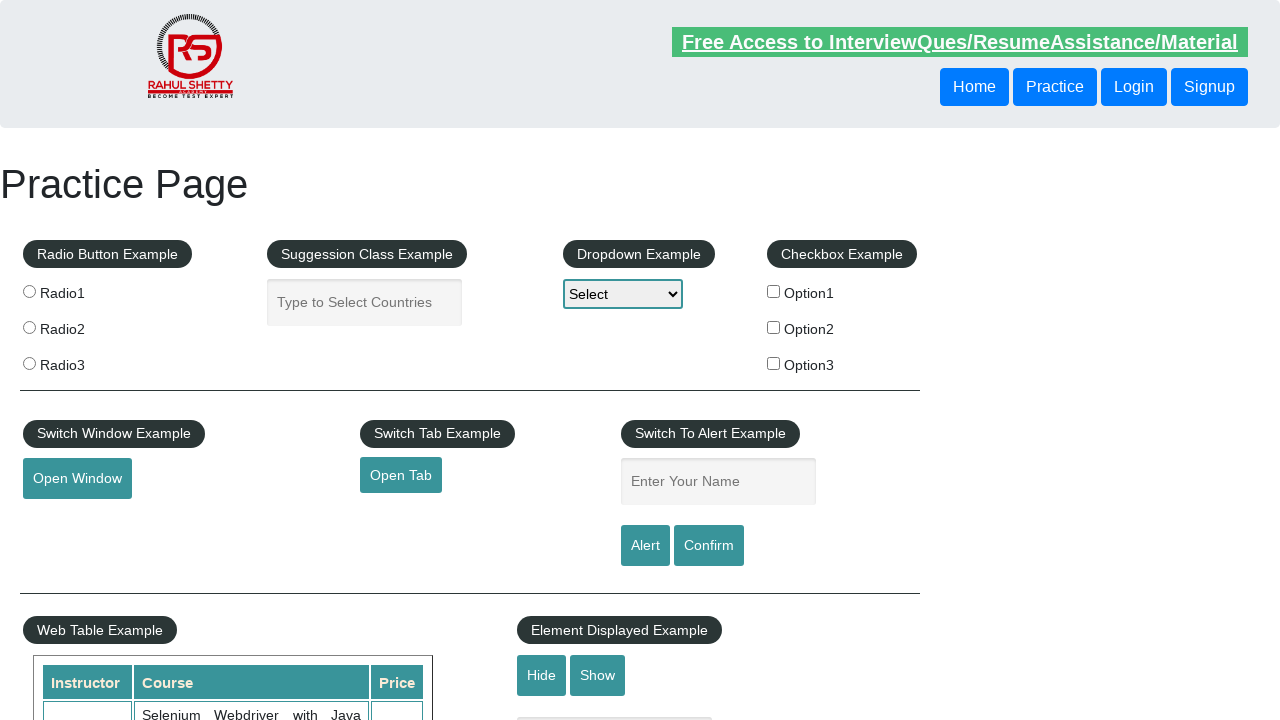